Tests drag and drop functionality on jQueryUI demo page by dragging a source element and dropping it onto a target element within an iframe

Starting URL: https://jqueryui.com/droppable/

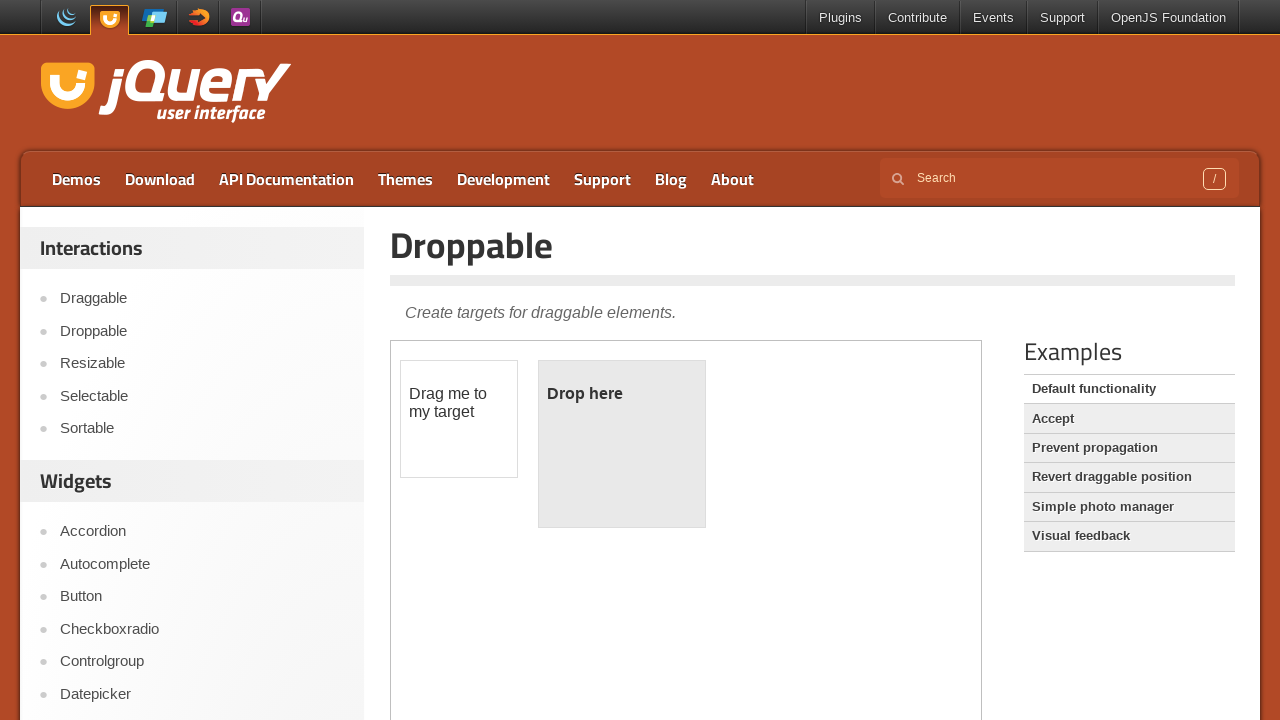

Located the demo iframe
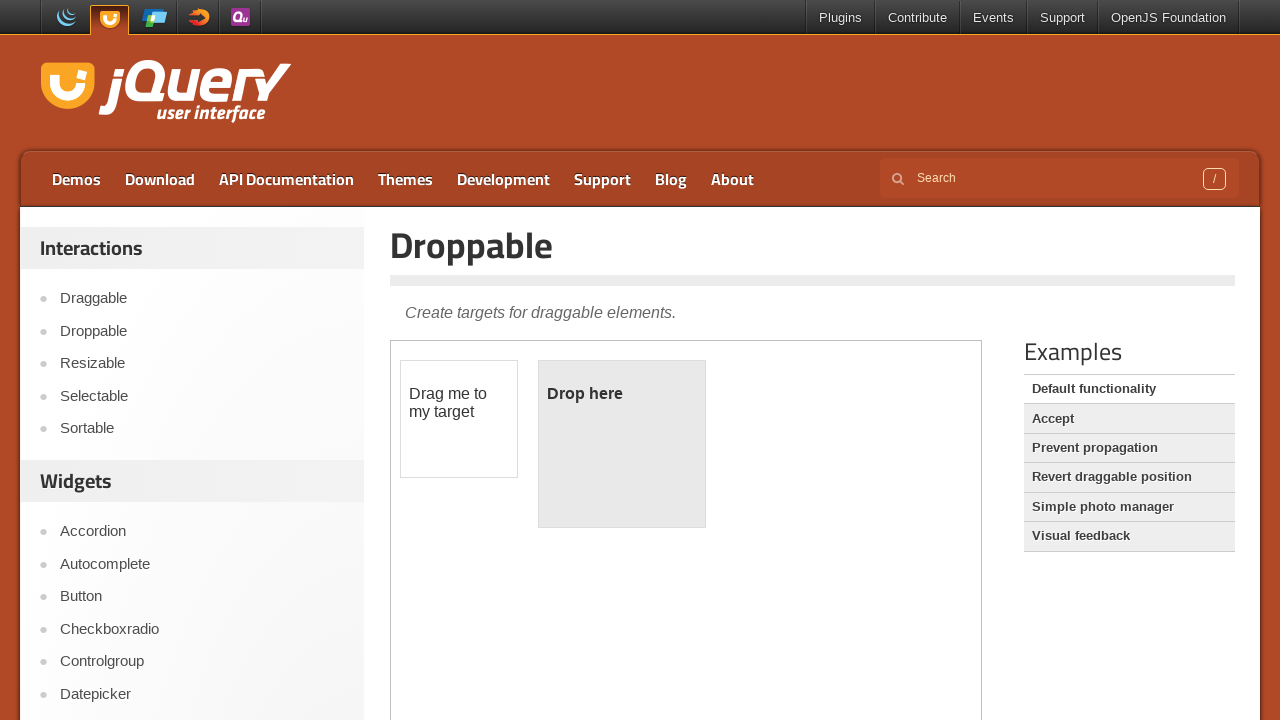

Located the draggable source element
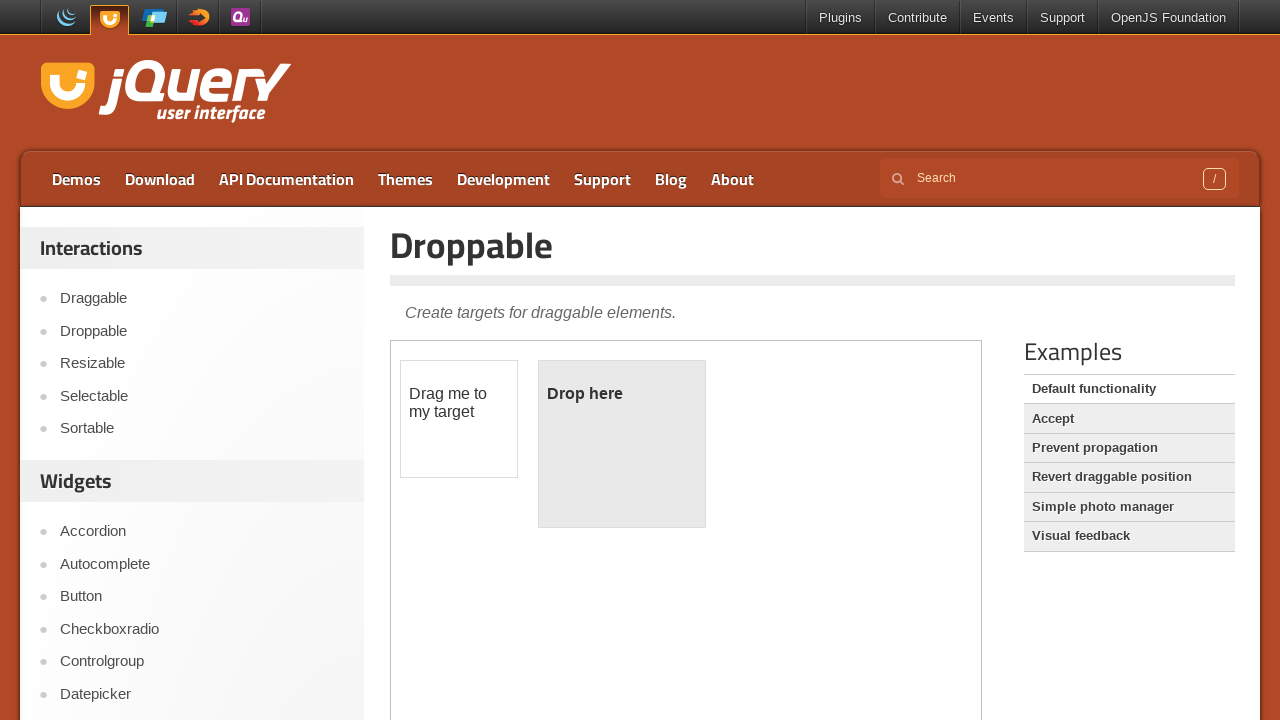

Located the droppable target element
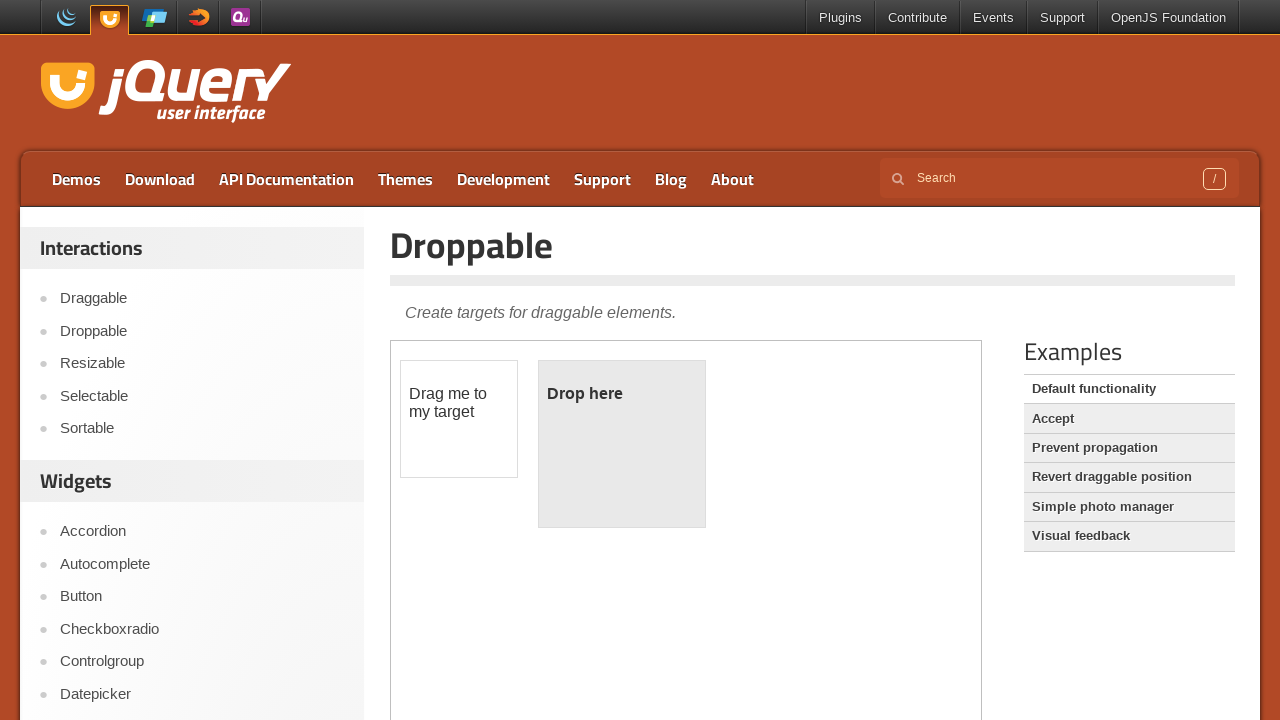

Dragged source element onto target element at (622, 444)
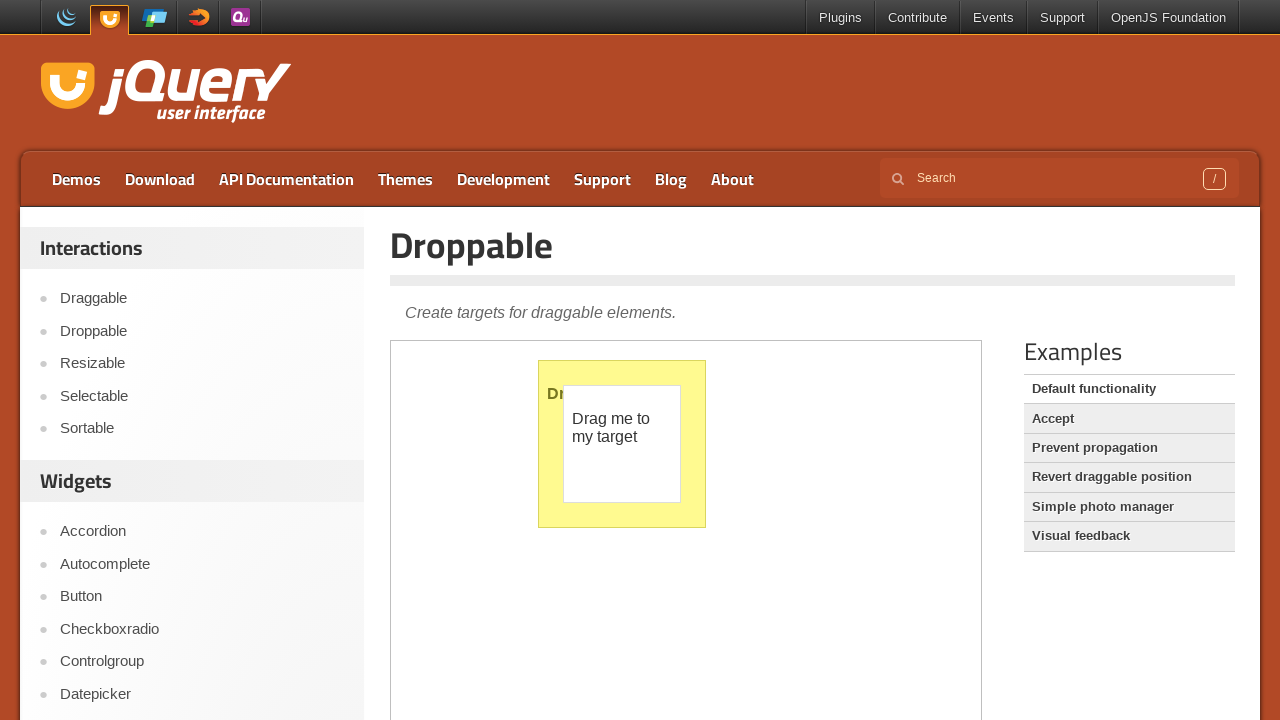

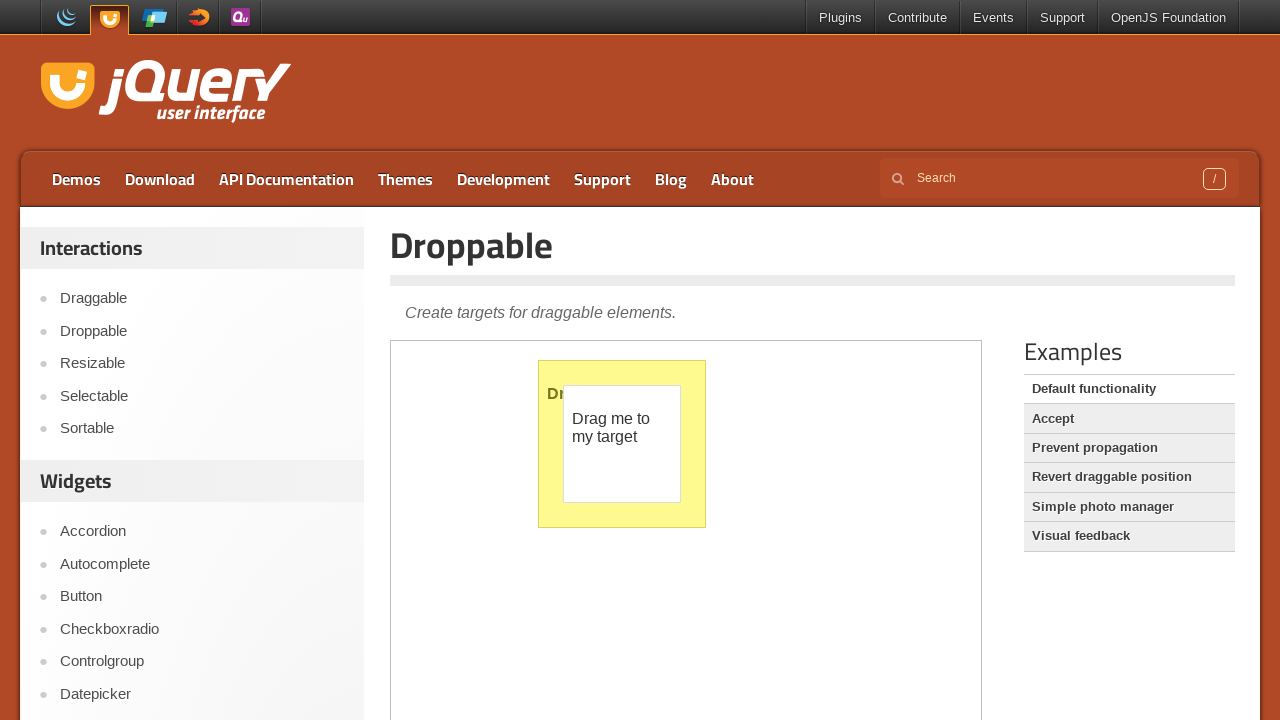